Tests scrolling functionality on a page with a fixed header table, scrolls the window and a specific table element, then verifies that the sum of values in the table matches the displayed total

Starting URL: https://rahulshettyacademy.com/AutomationPractice/

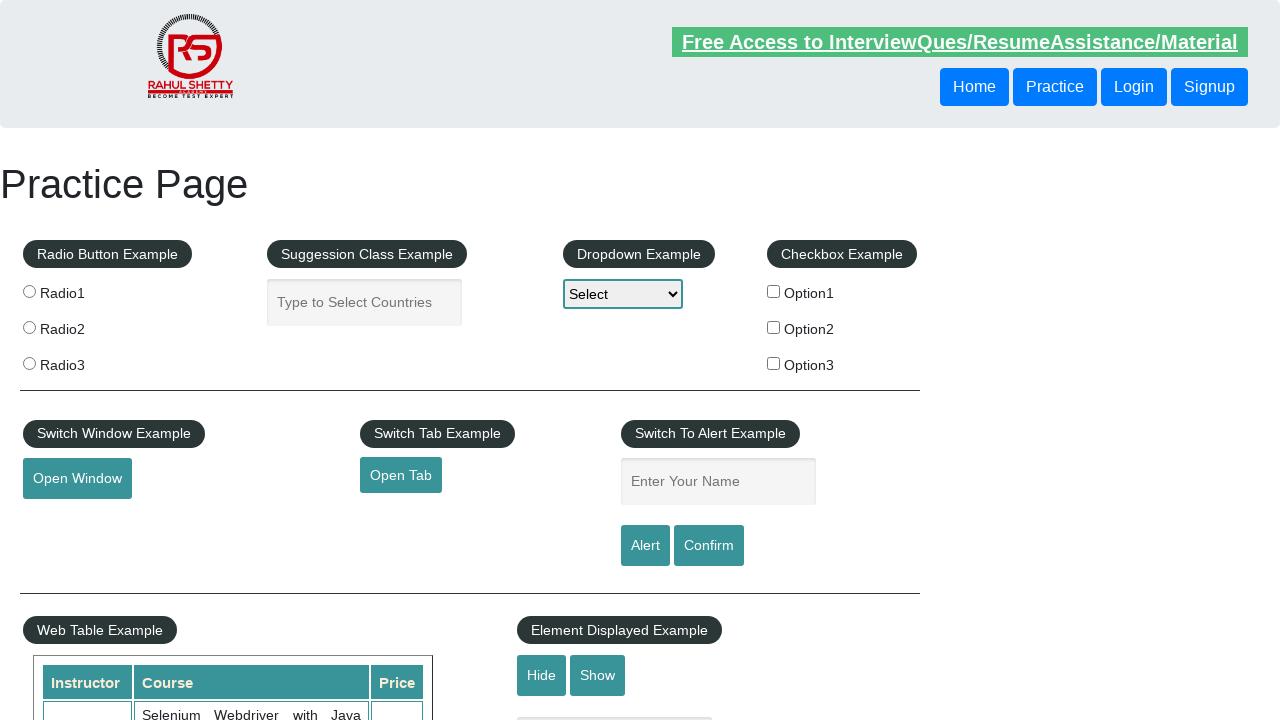

Navigated to AutomationPractice page
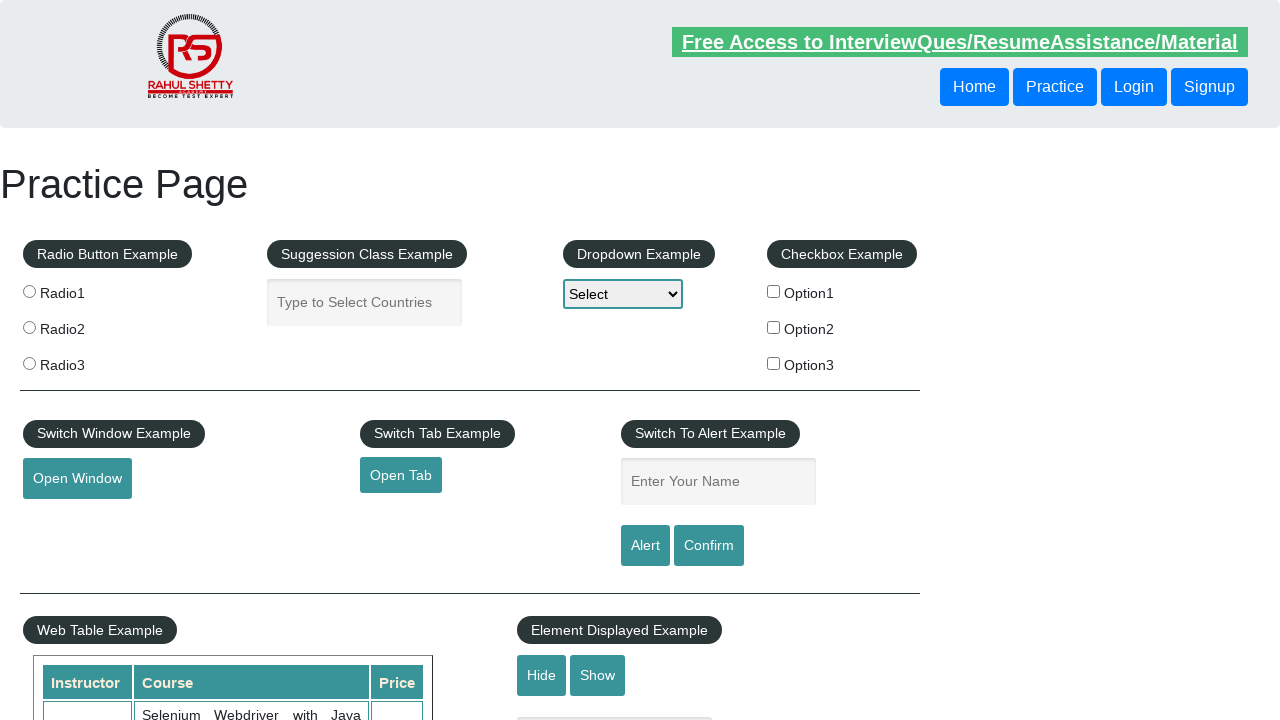

Scrolled window down by 600 pixels
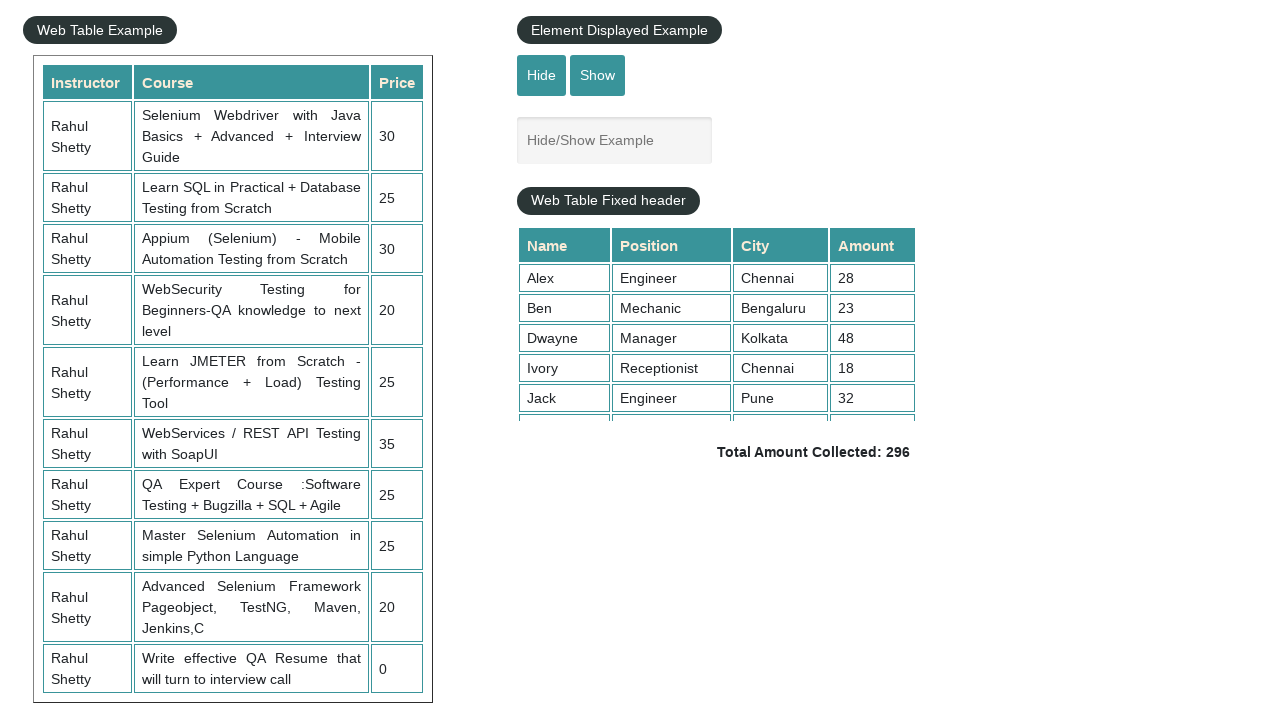

Scrolled table element to top of data (scrollTop = 5000)
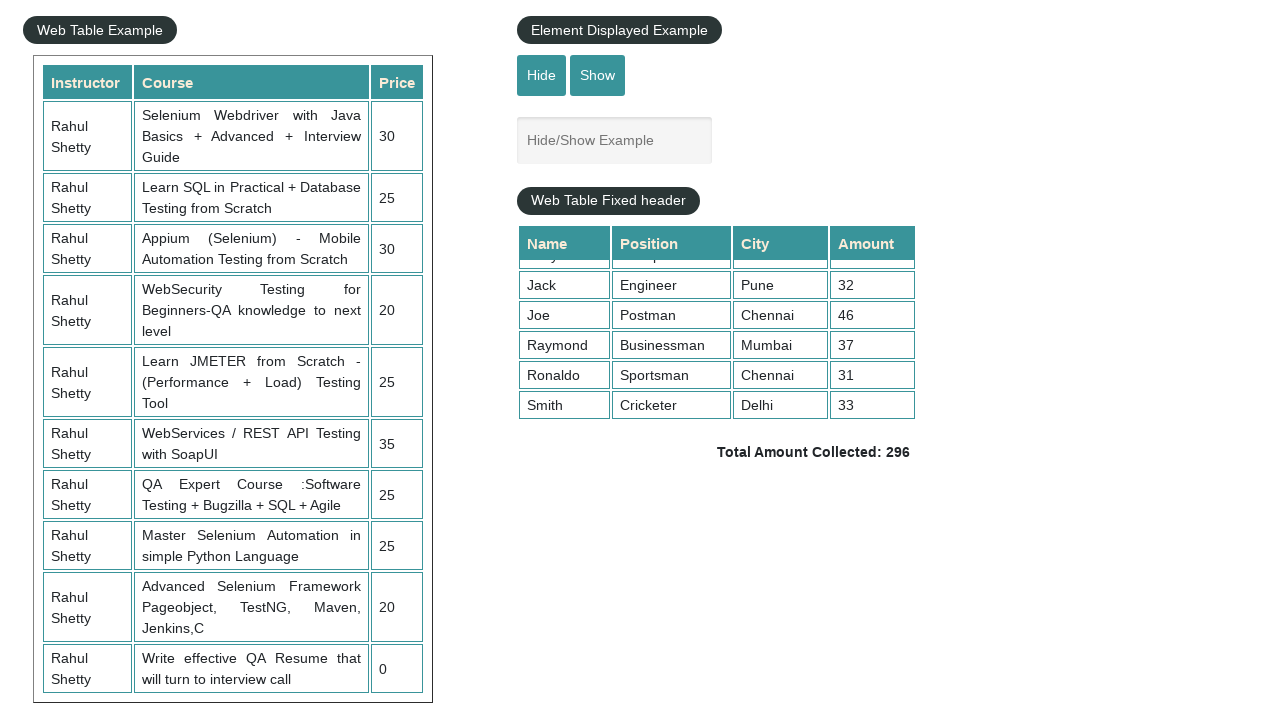

Retrieved all values from 4th column of table
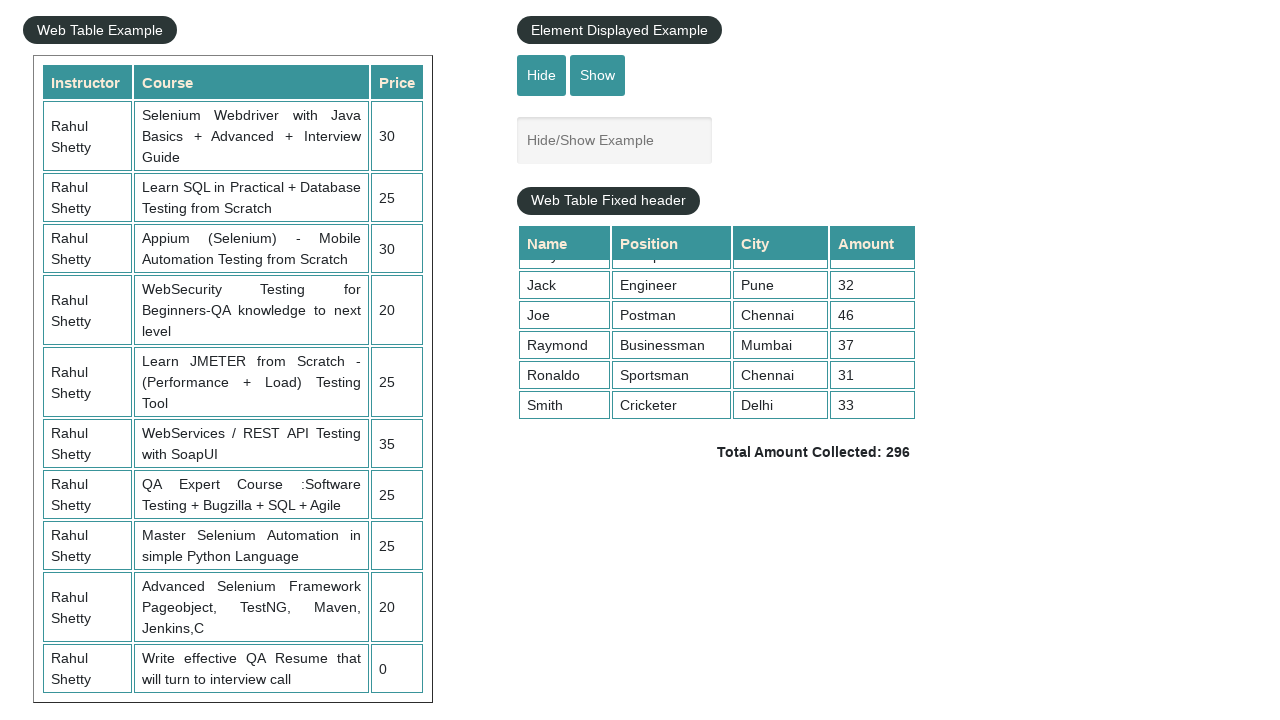

Calculated sum of all values in 4th column: 296
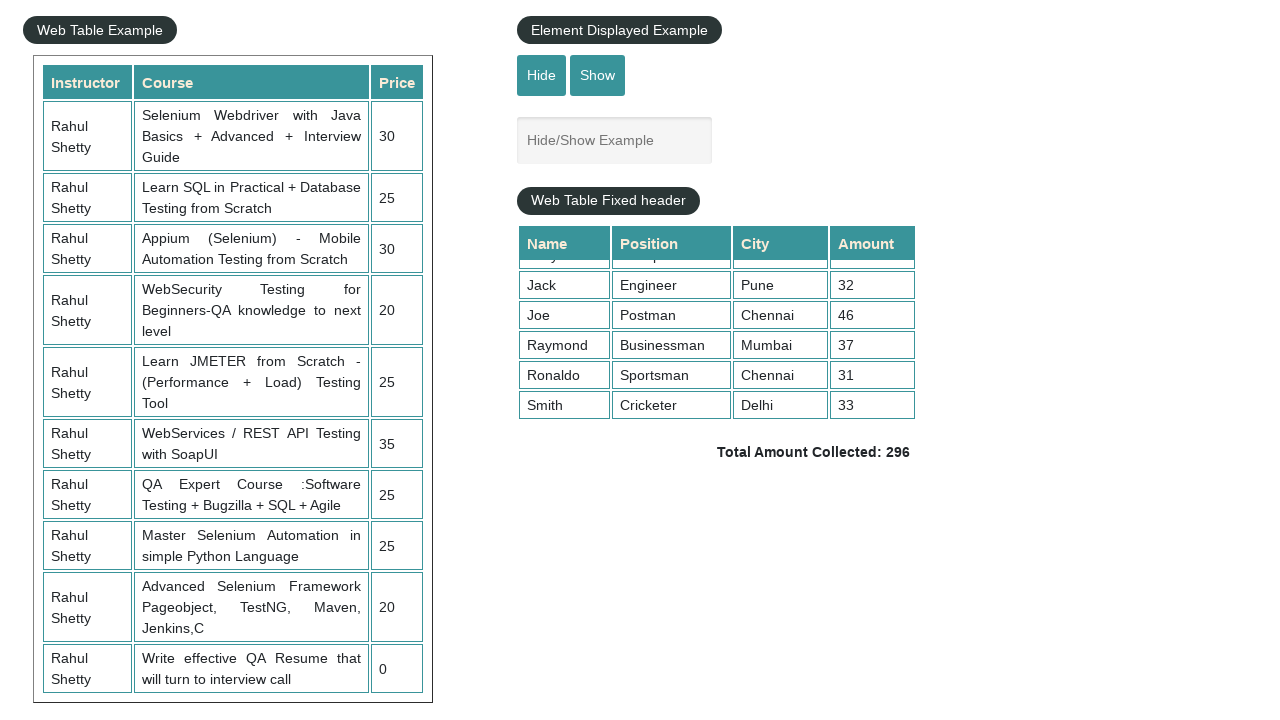

Retrieved displayed total amount text
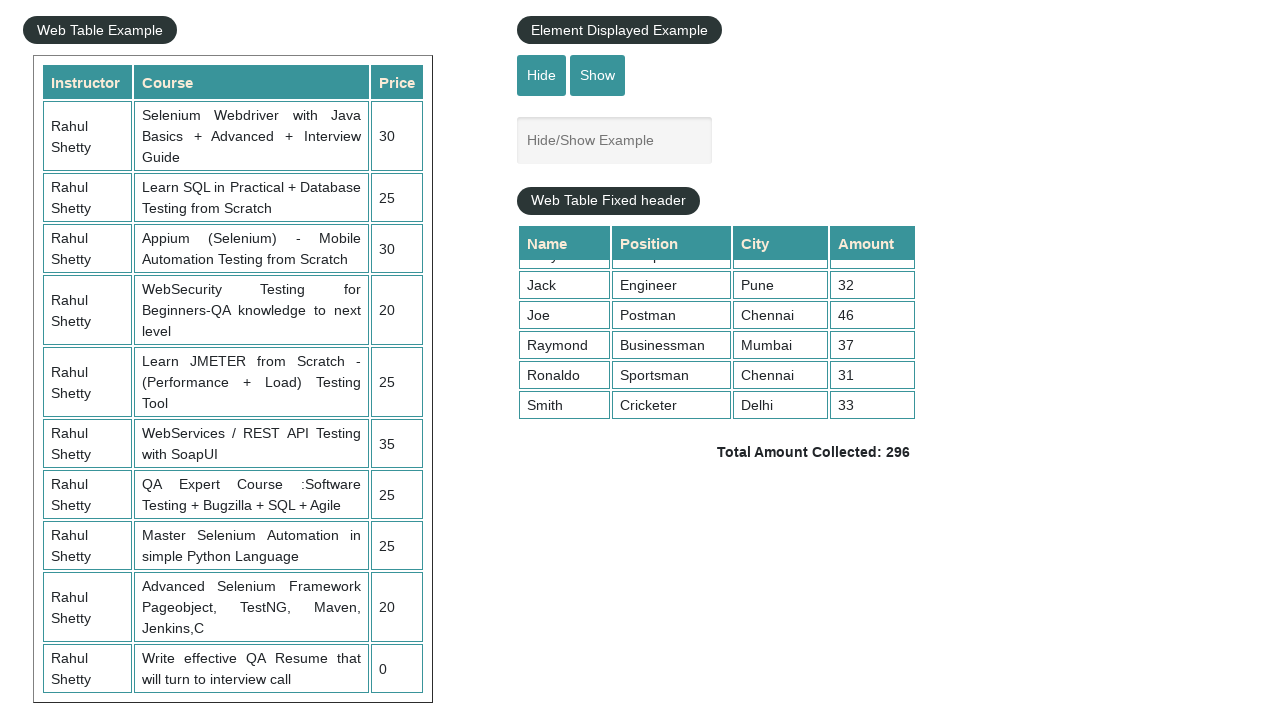

Parsed displayed total amount: 296
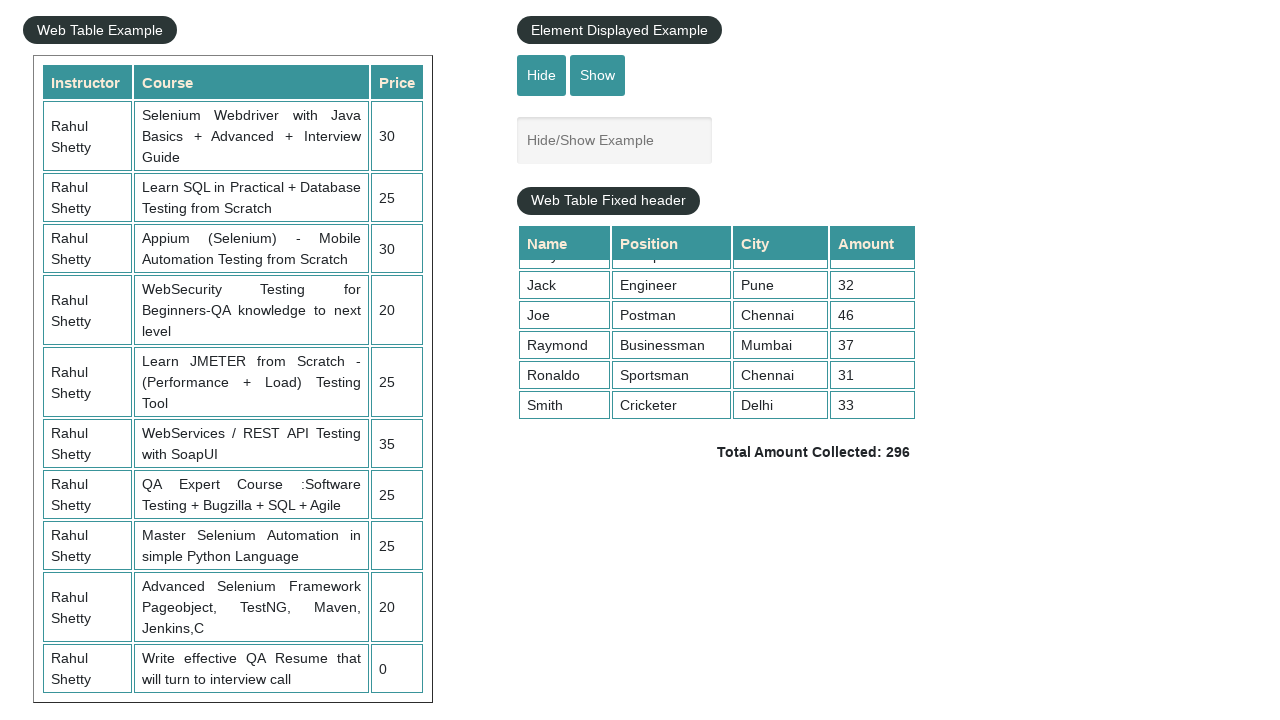

Verified sum (296) matches displayed total (296)
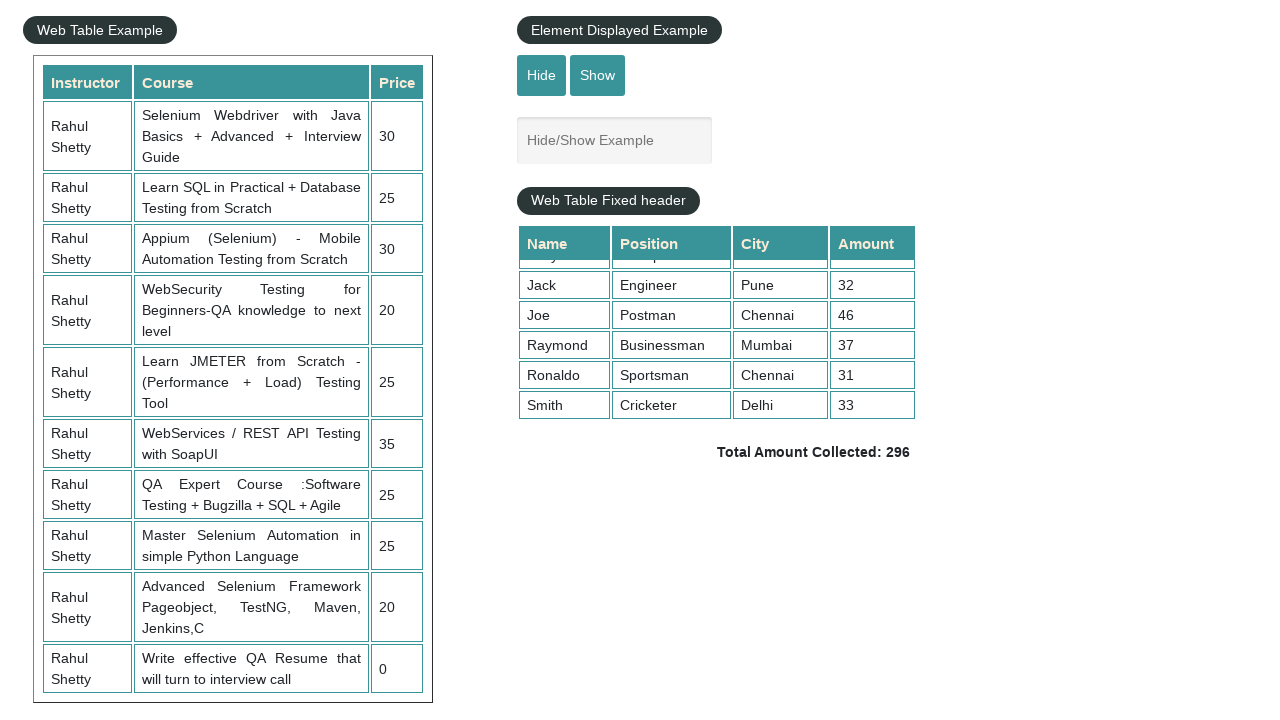

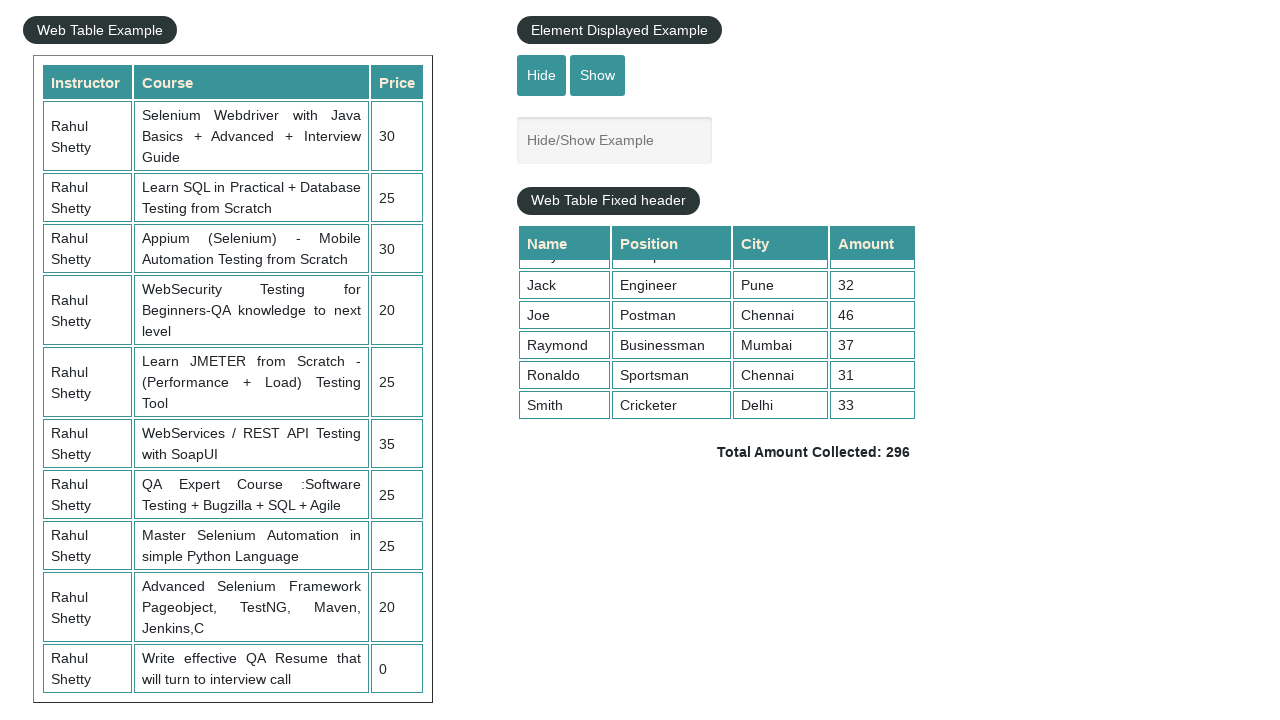